Tests handling frames on a demo page by locating frames using URL and frame locator approaches, then filling input fields within those frames

Starting URL: https://ui.vision/demo/webtest/frames/

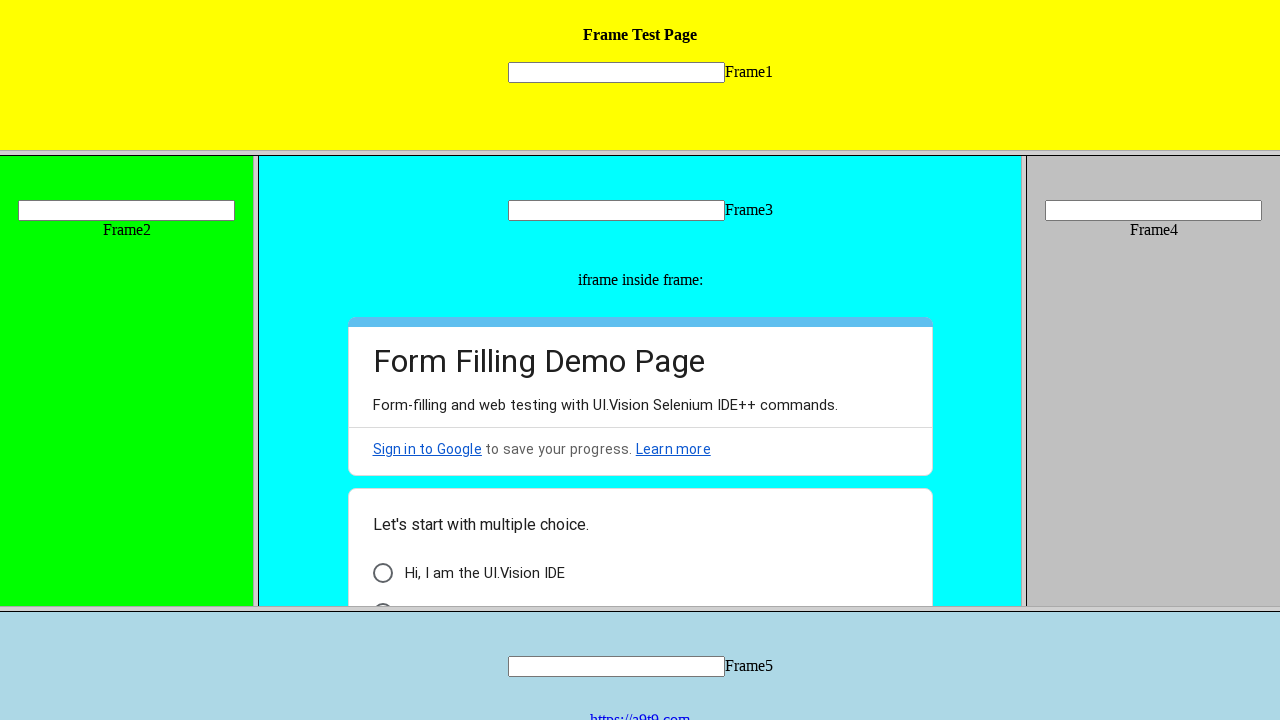

Located frame using URL 'https://ui.vision/demo/webtest/frames/frame_1.html'
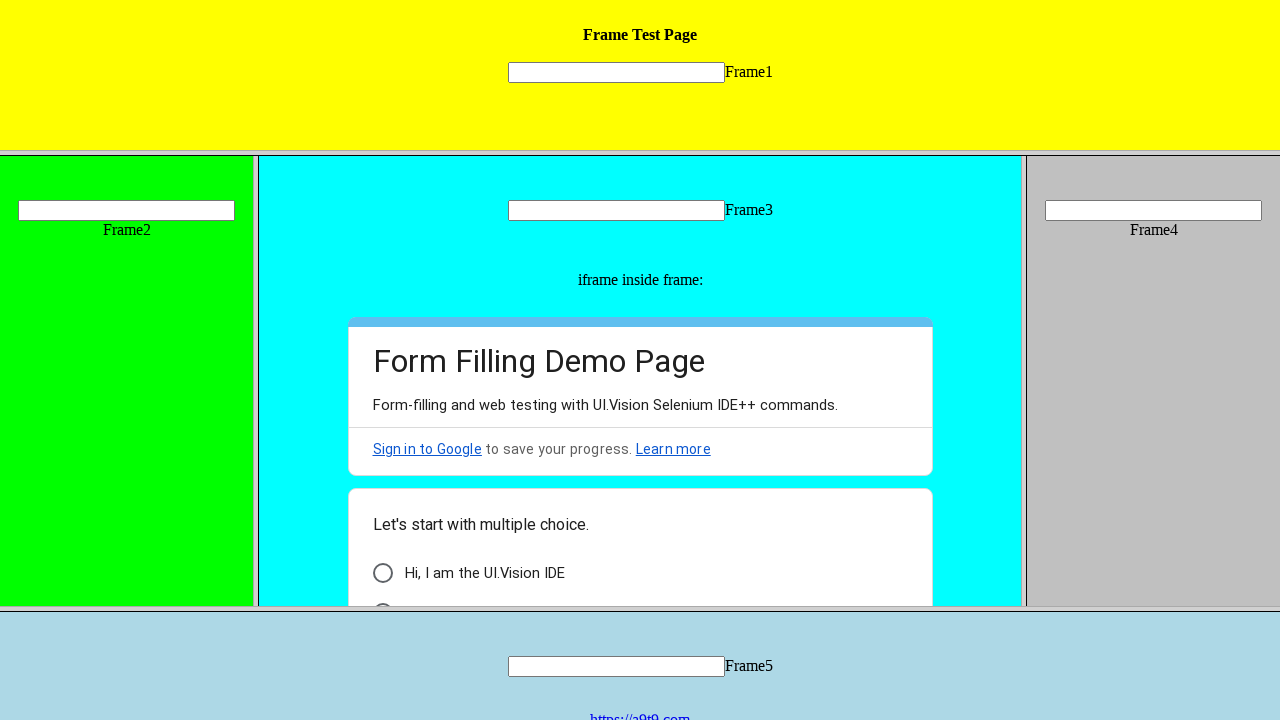

Filled input field 'mytext1' in frame_1 with 'Hello' on input[name='mytext1']
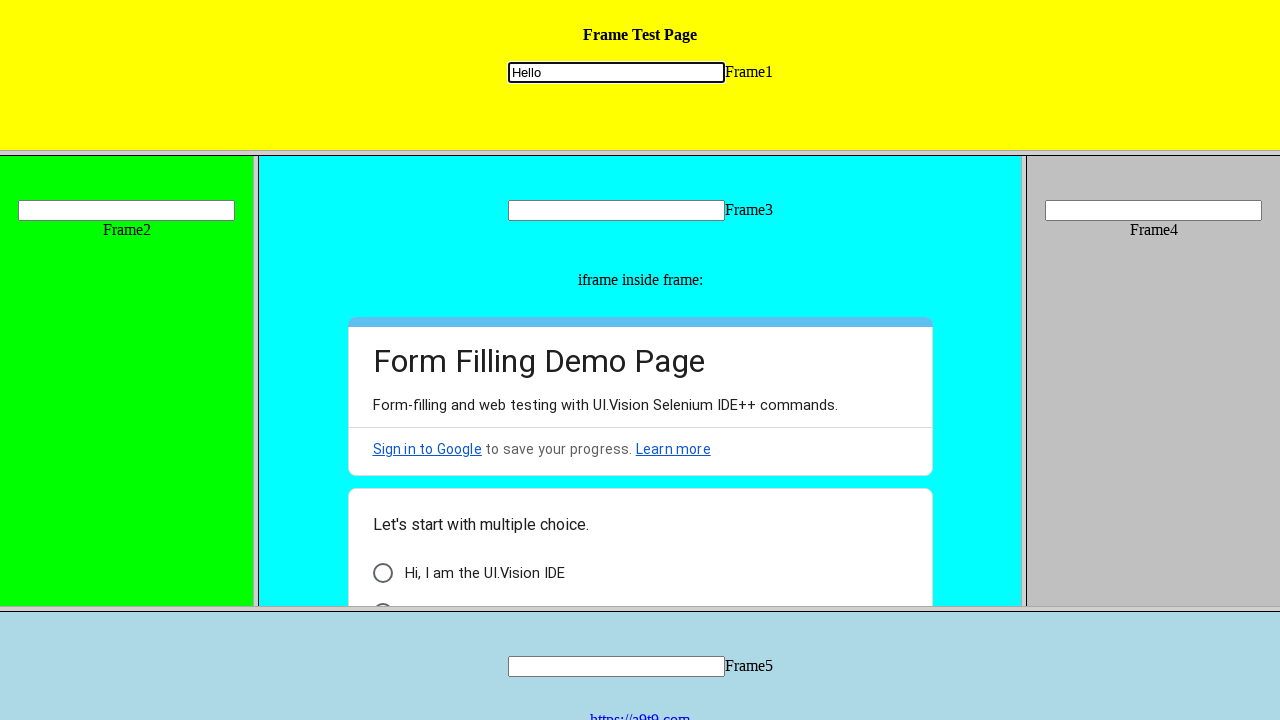

Located frame using frame locator for 'frame_2.html' and found input element 'mytext2'
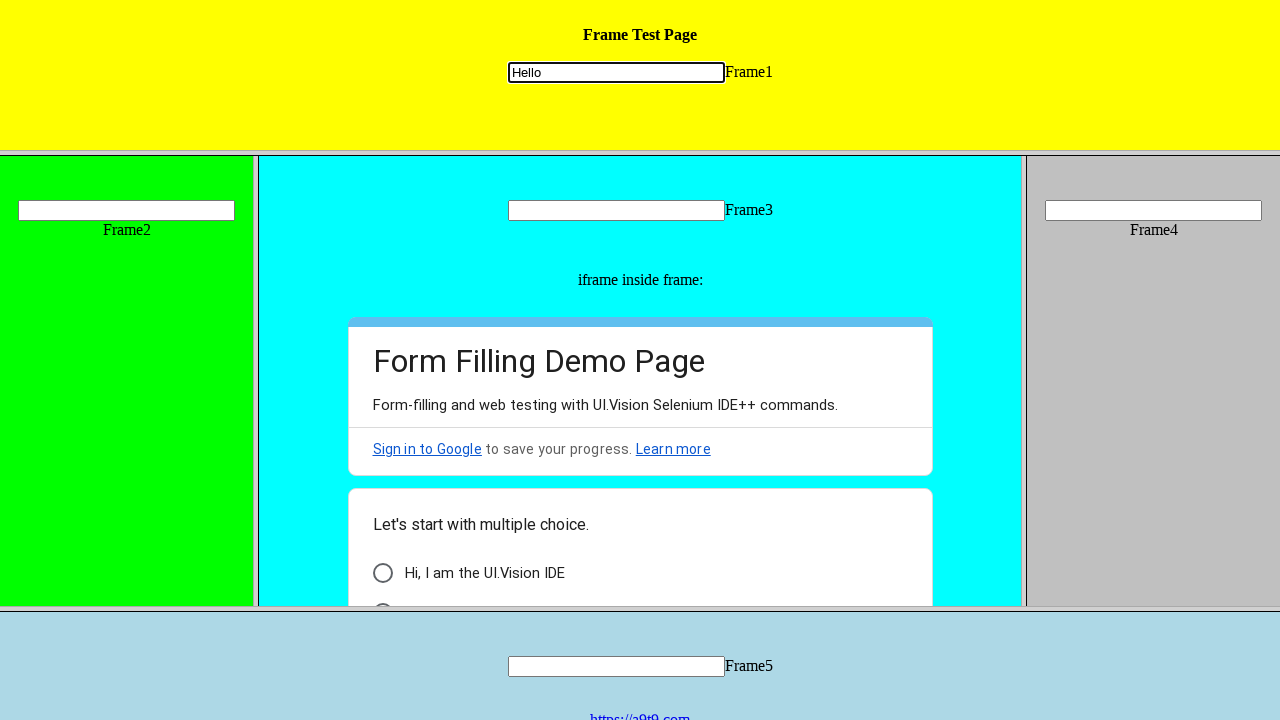

Filled input field 'mytext2' in frame_2 with 'Hello' on frame[src='frame_2.html'] >> internal:control=enter-frame >> input[name='mytext2
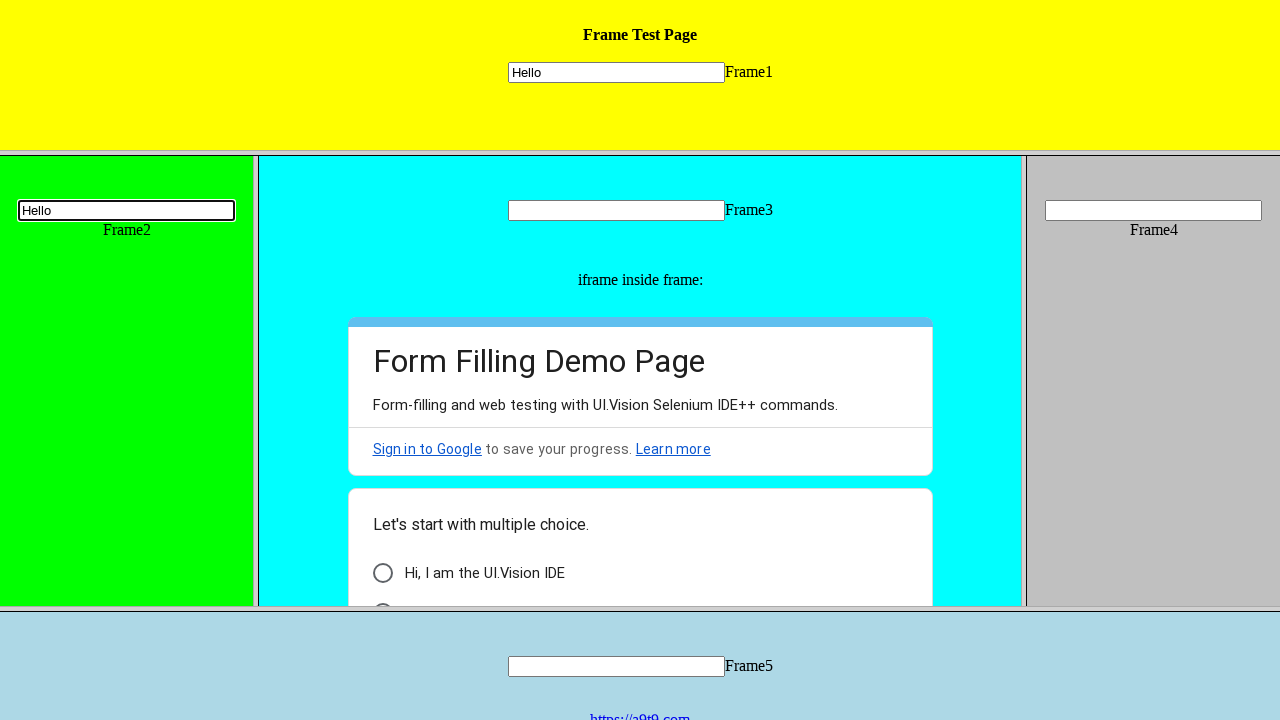

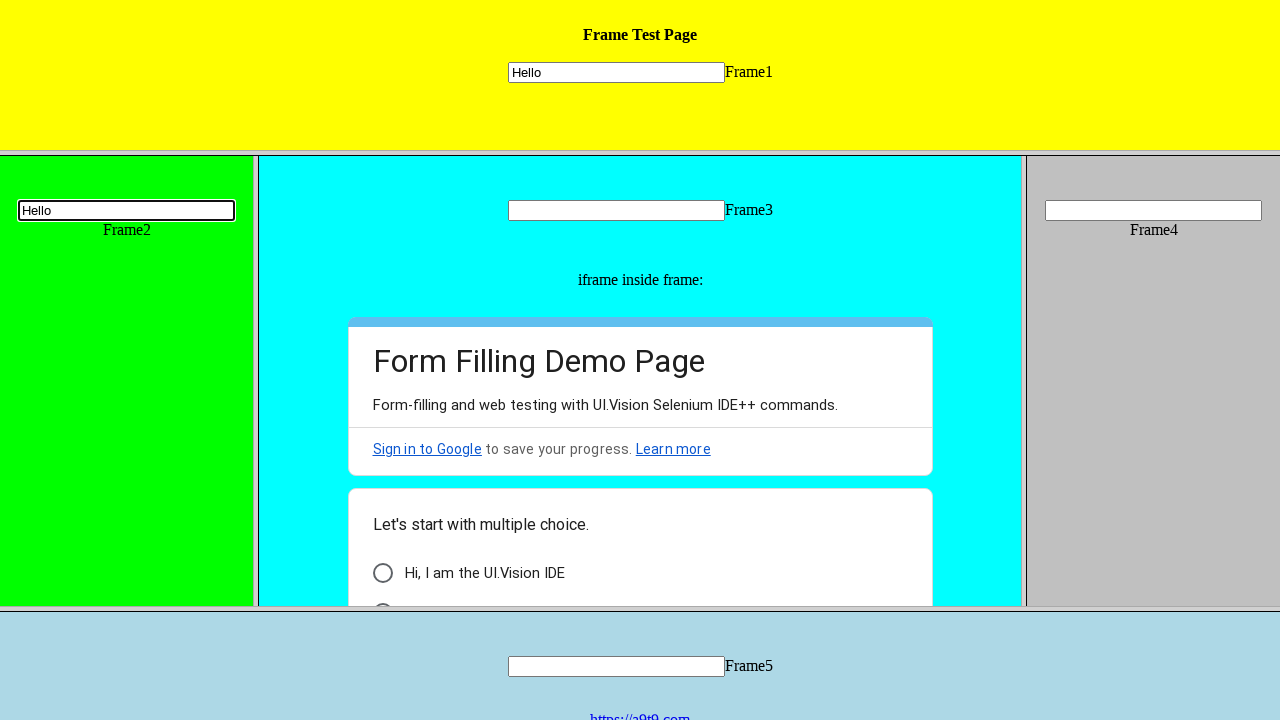